Tests window handling by clicking a link that opens a new window, switching to the new window to verify its content, and then switching back to the original window to verify navigation between windows works correctly.

Starting URL: https://the-internet.herokuapp.com/windows

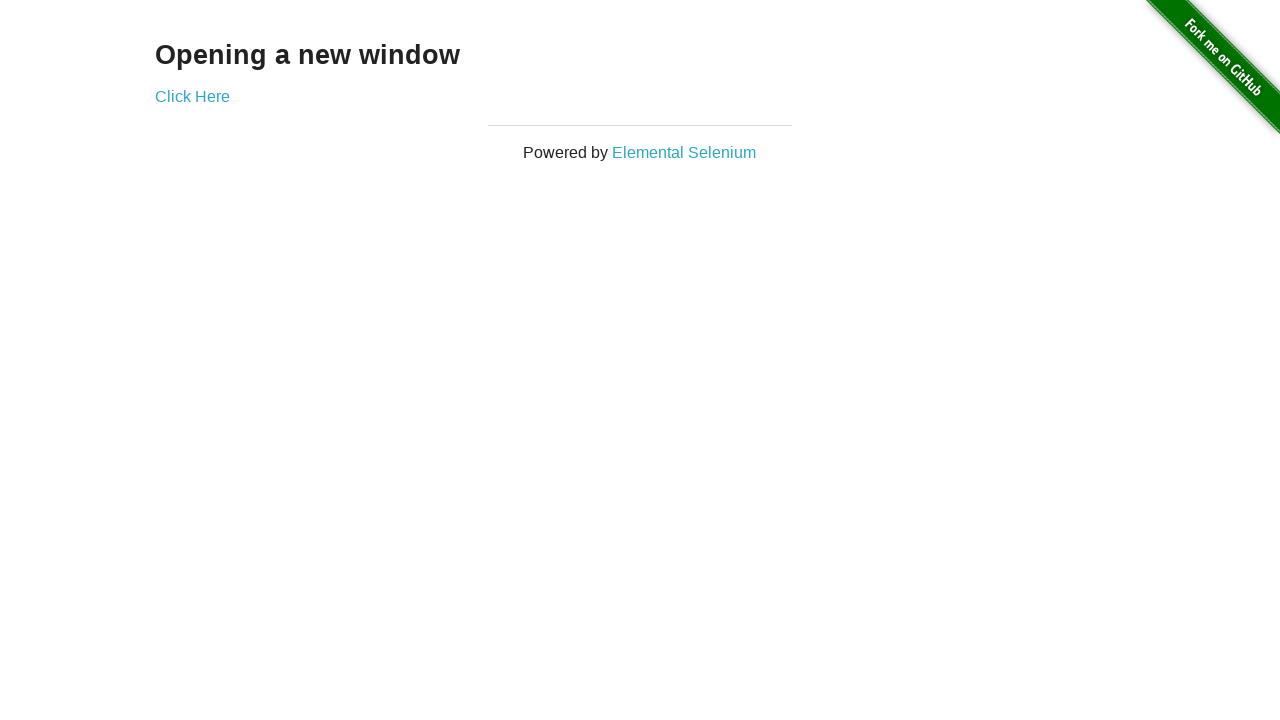

Waited for initial page heading to load
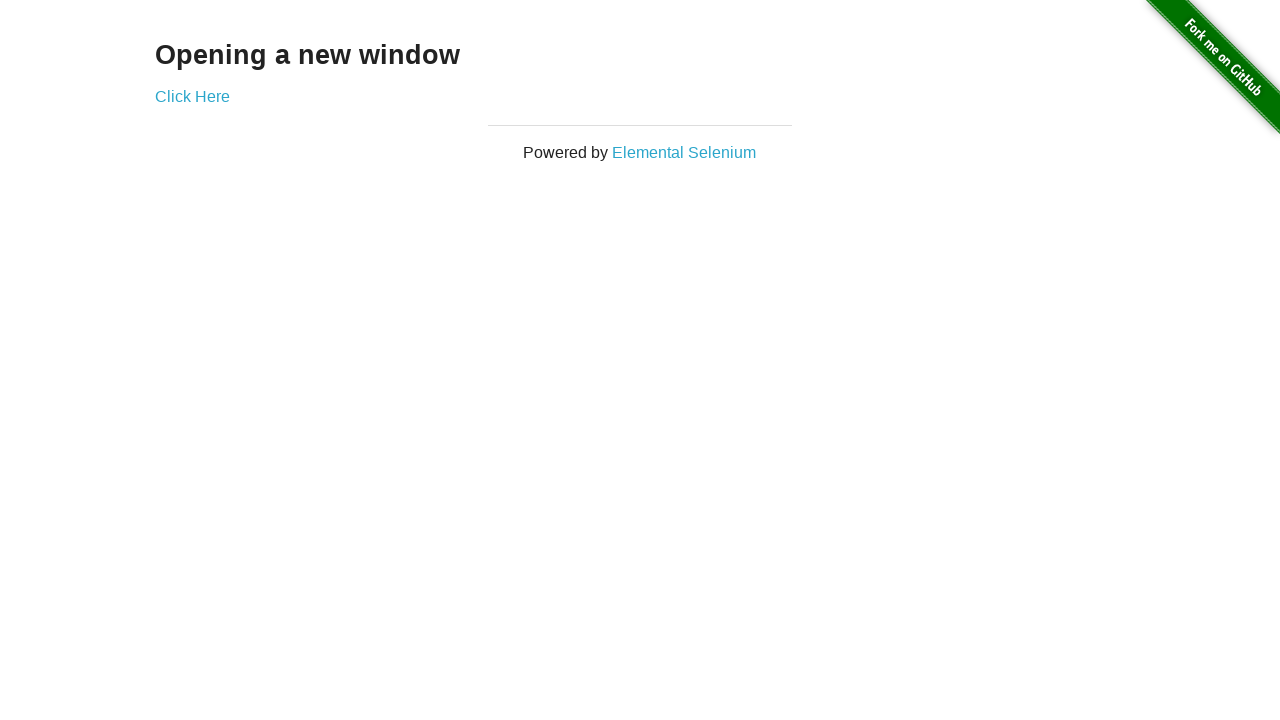

Verified initial page heading text is 'Opening a new window'
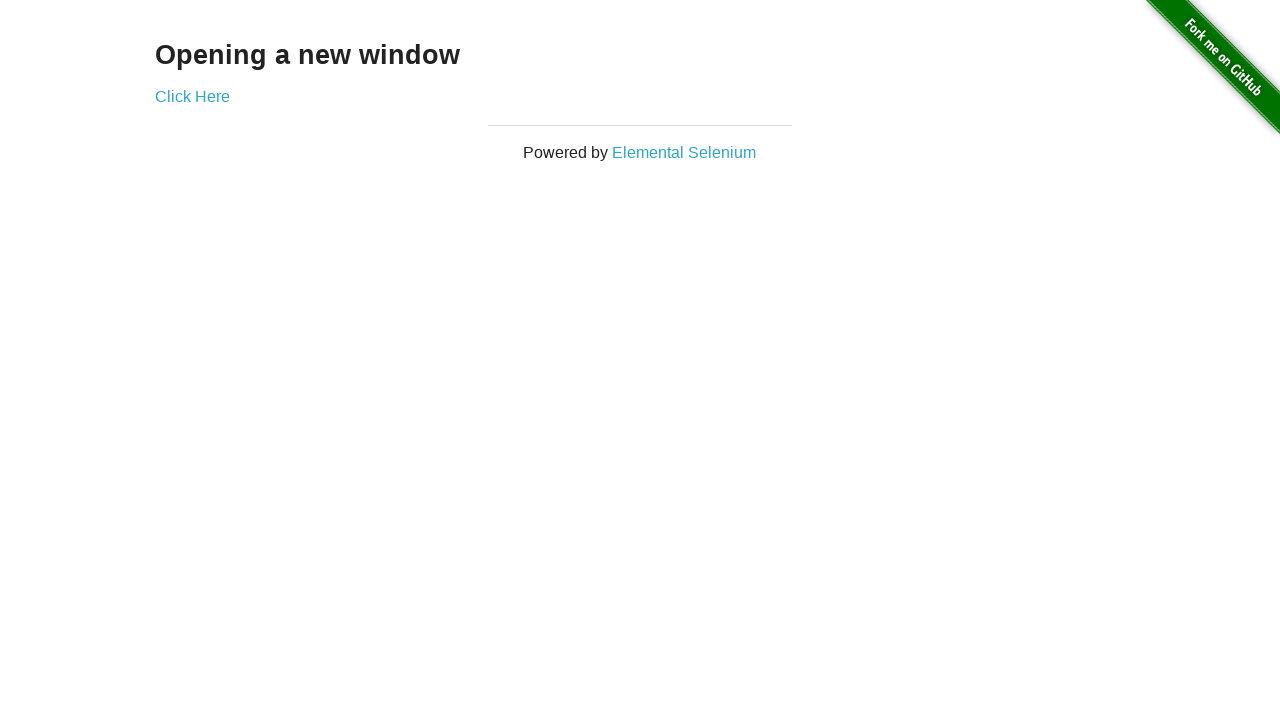

Verified initial page title is 'The Internet'
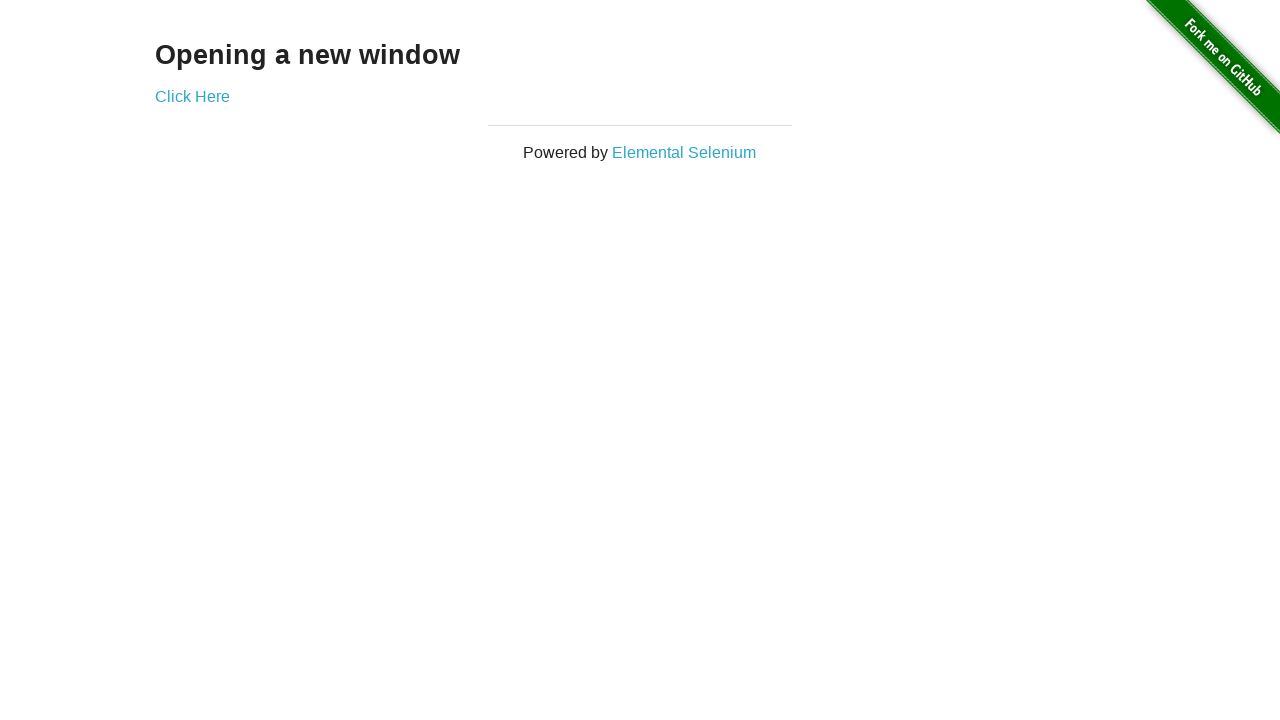

Clicked 'Click Here' link to open new window at (192, 96) on text=Click Here
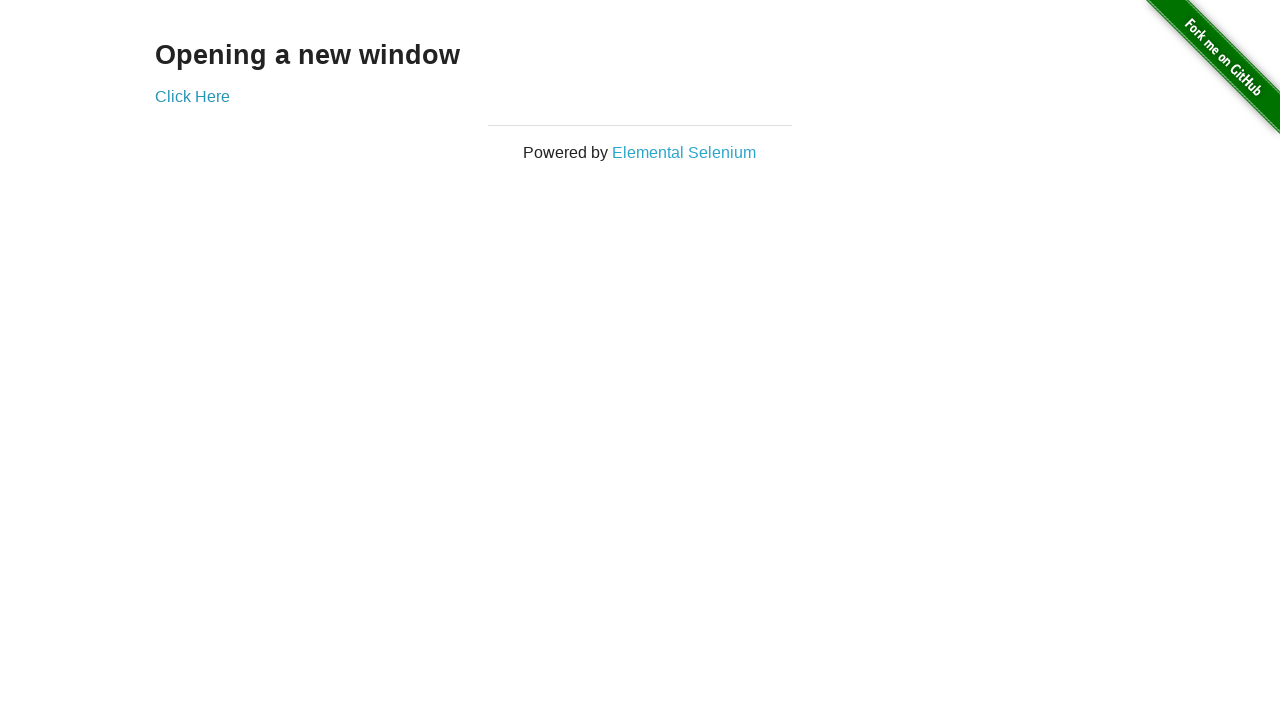

Captured new window/page object
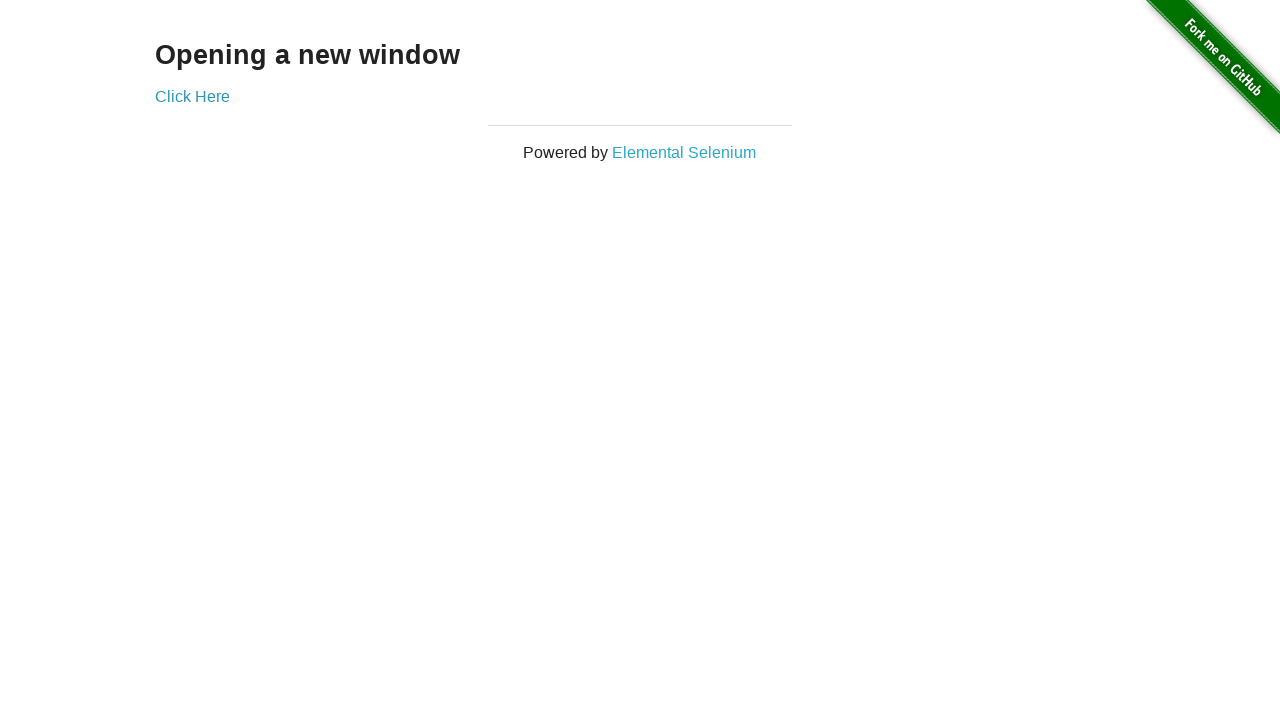

Waited for new window to fully load
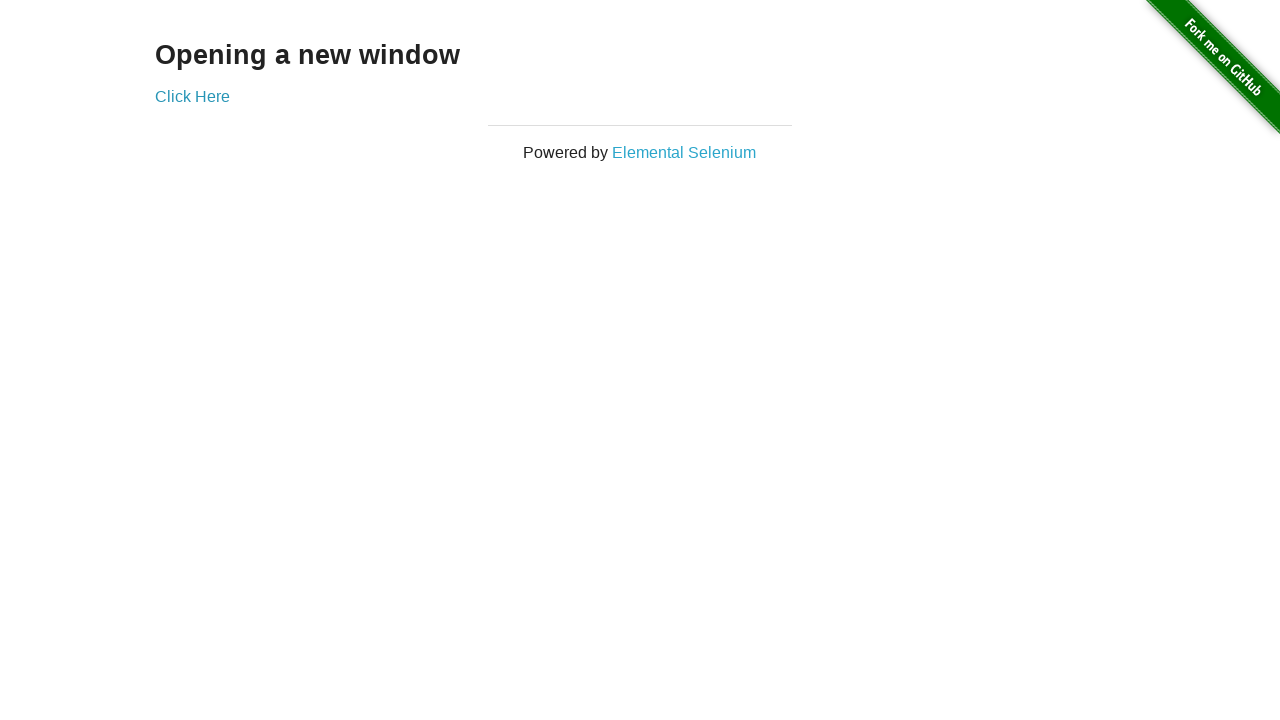

Verified new window title is 'New Window'
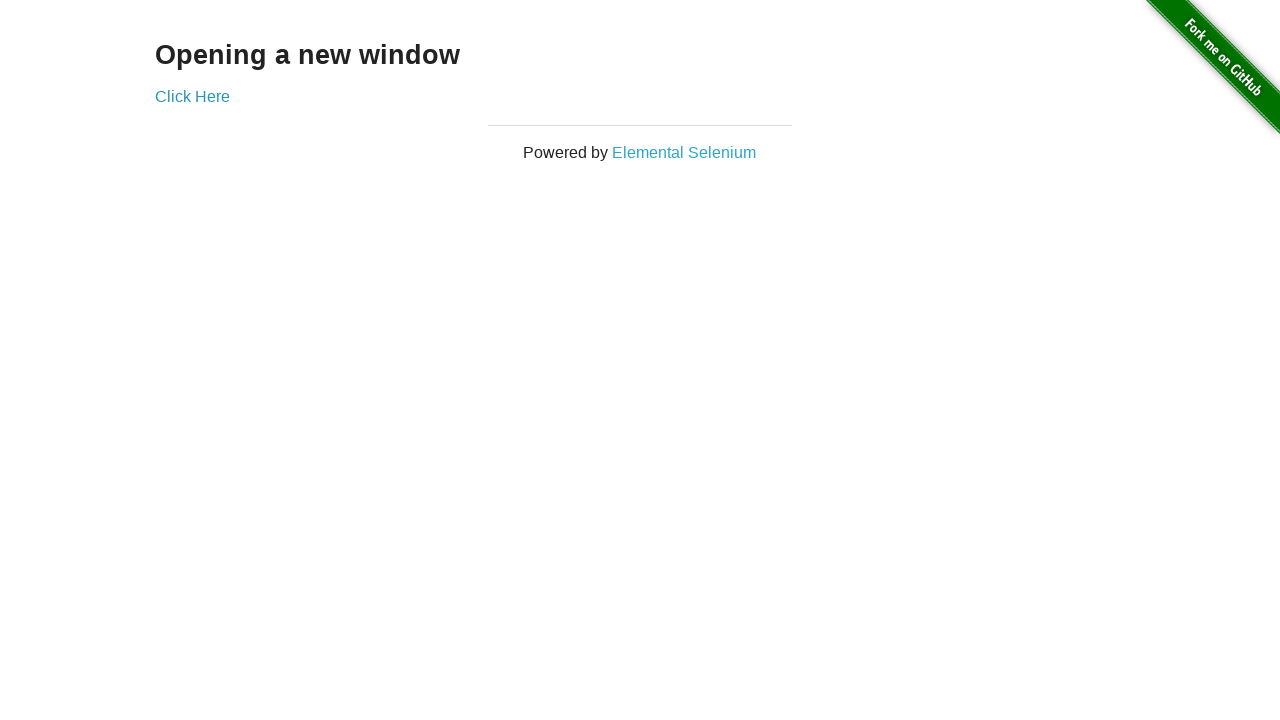

Verified new window heading text is 'New Window'
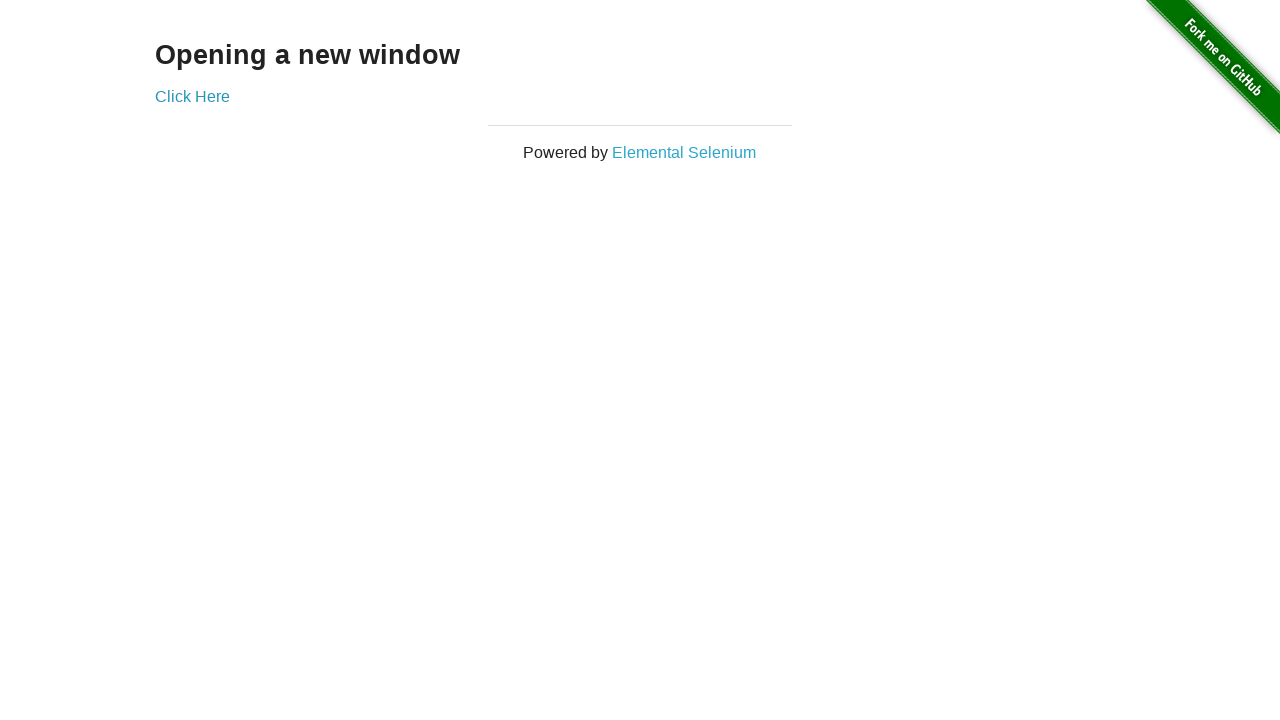

Switched back to original window
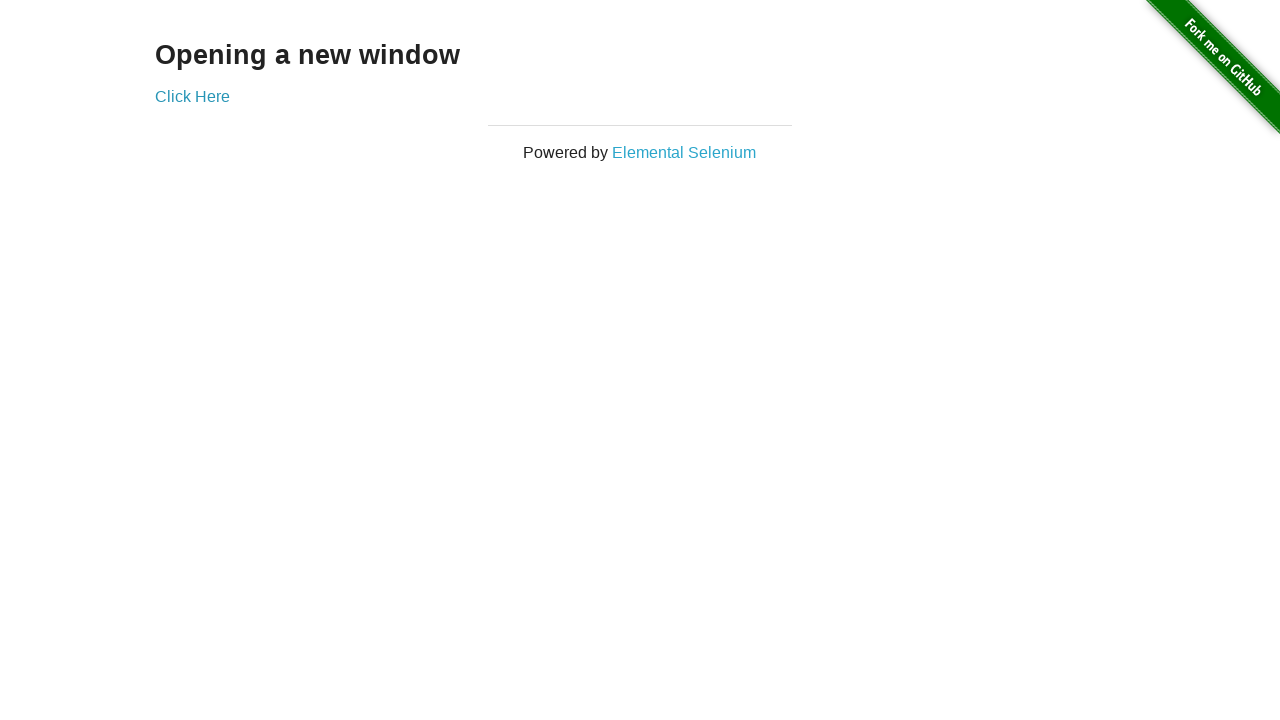

Verified original window title is still 'The Internet'
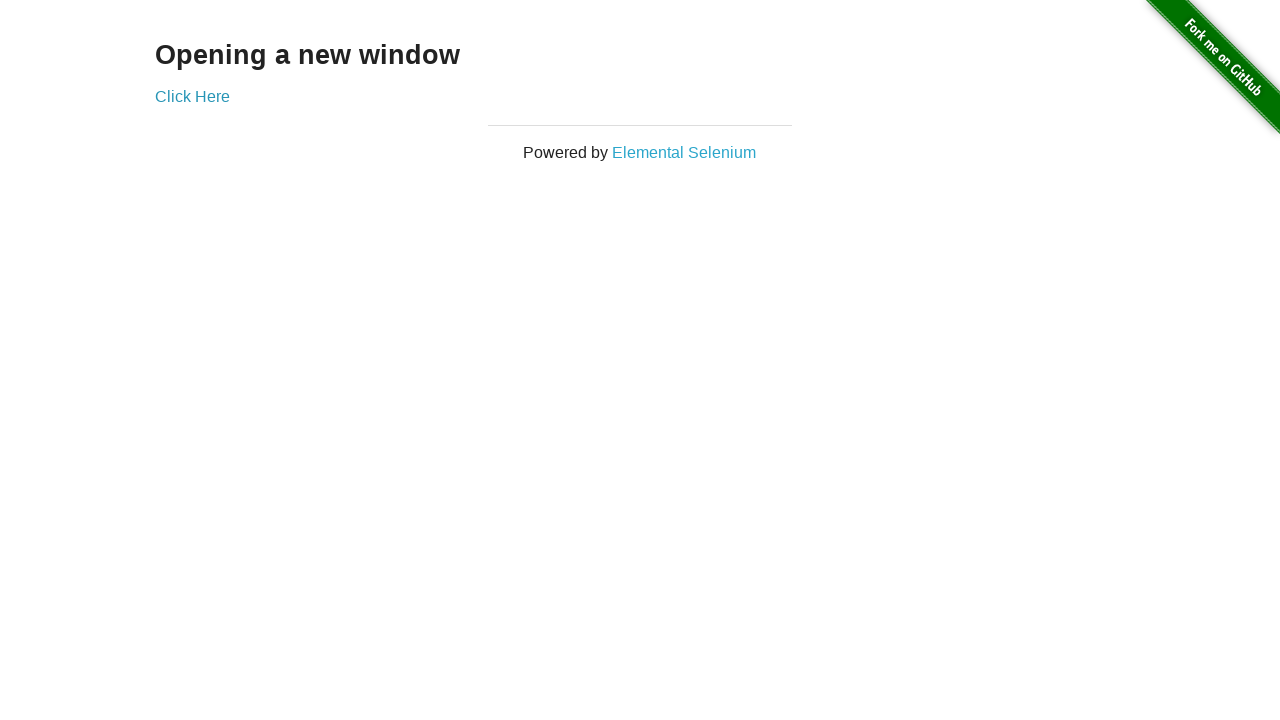

Switched to new window
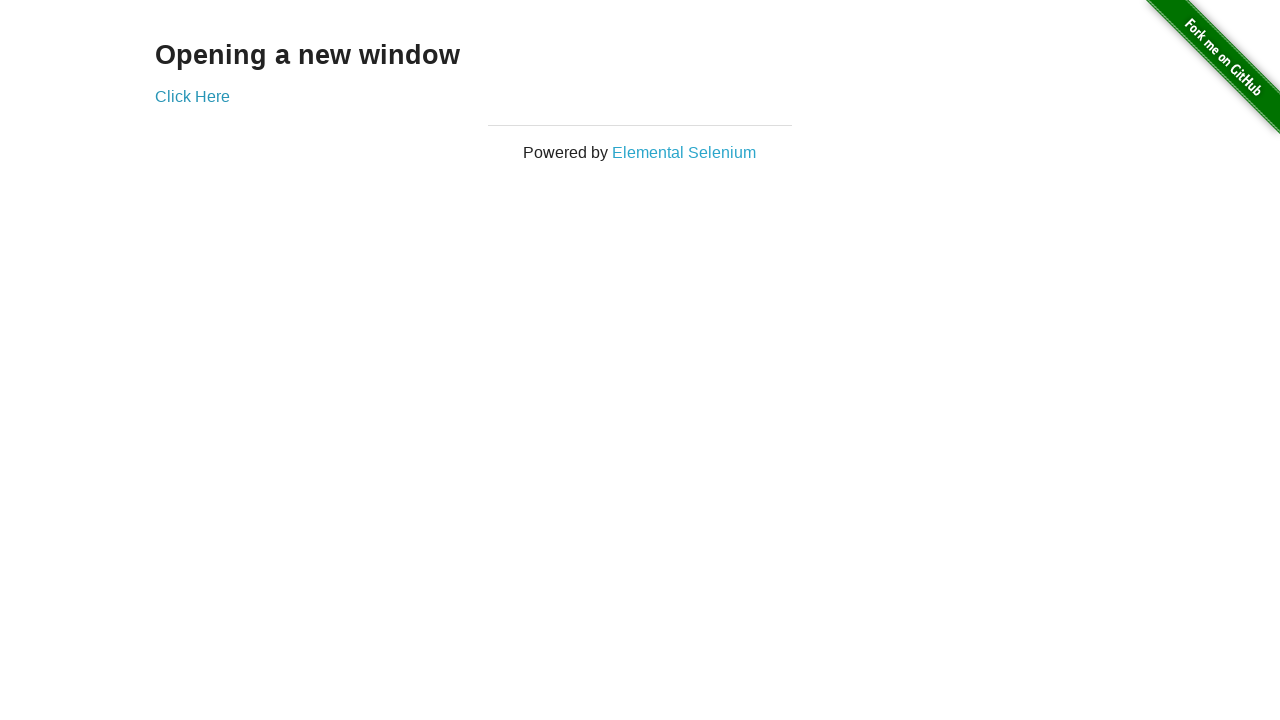

Switched back to original window
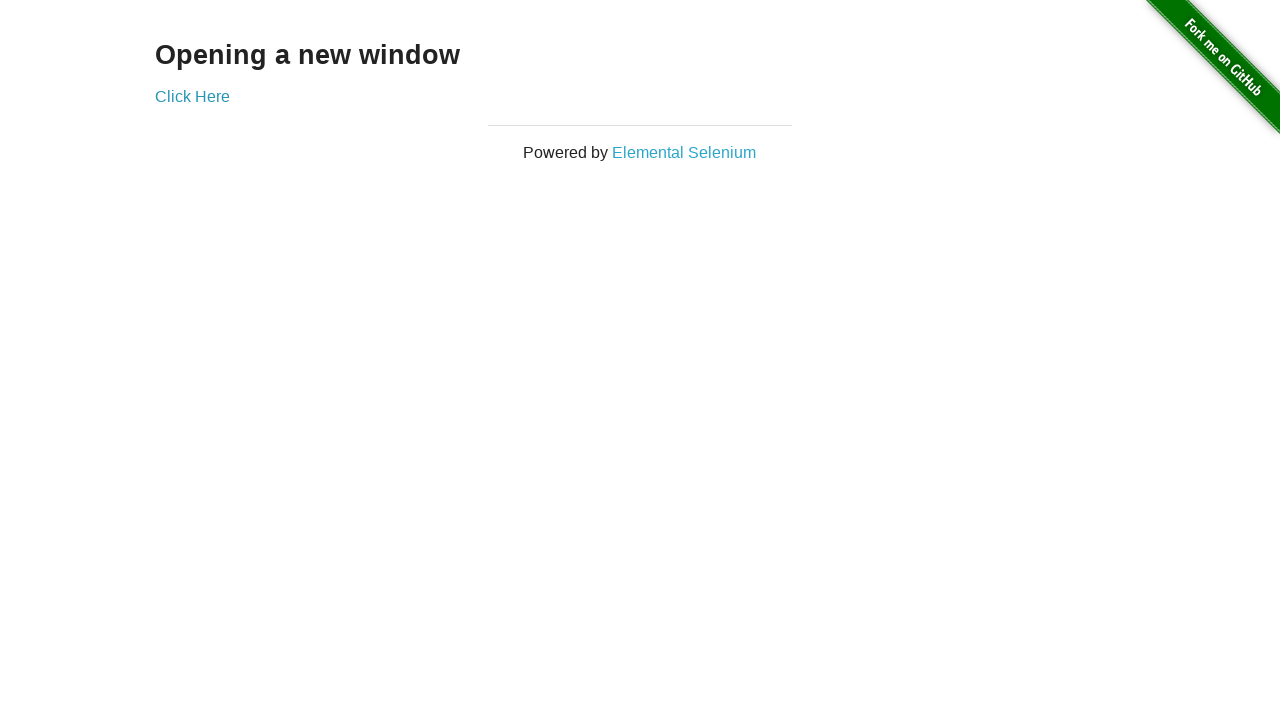

Switched to new window for final verification
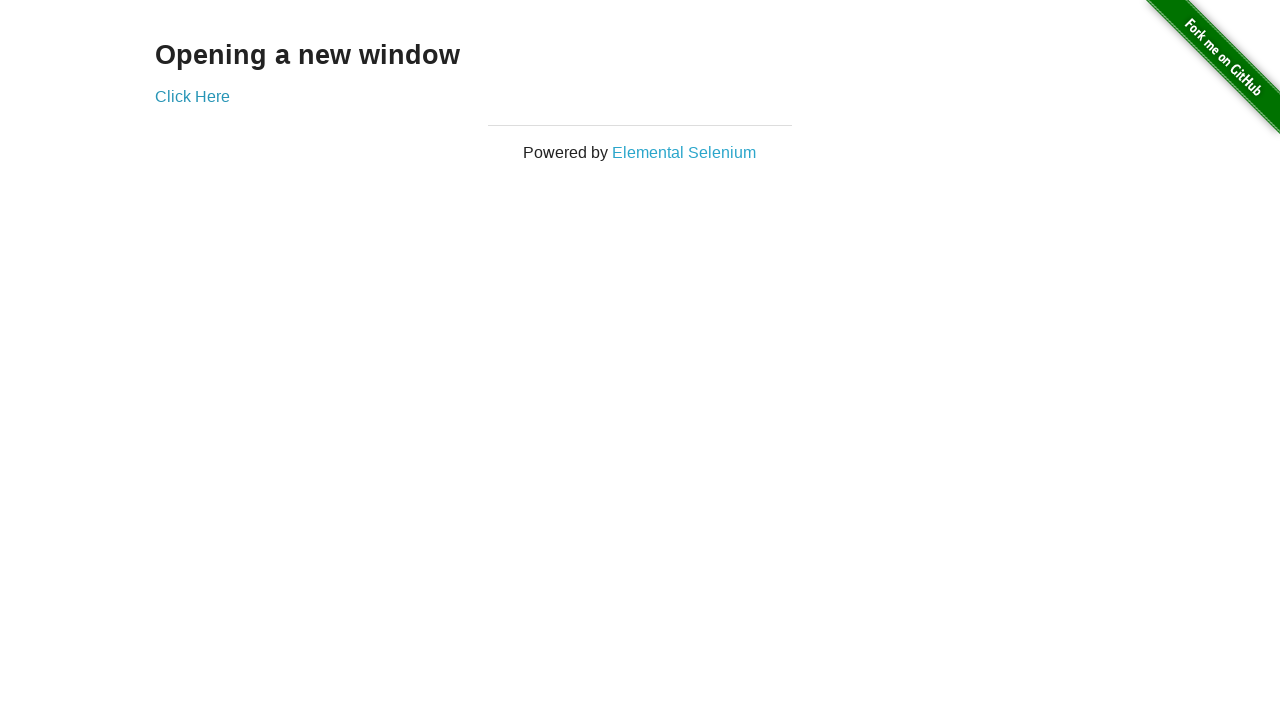

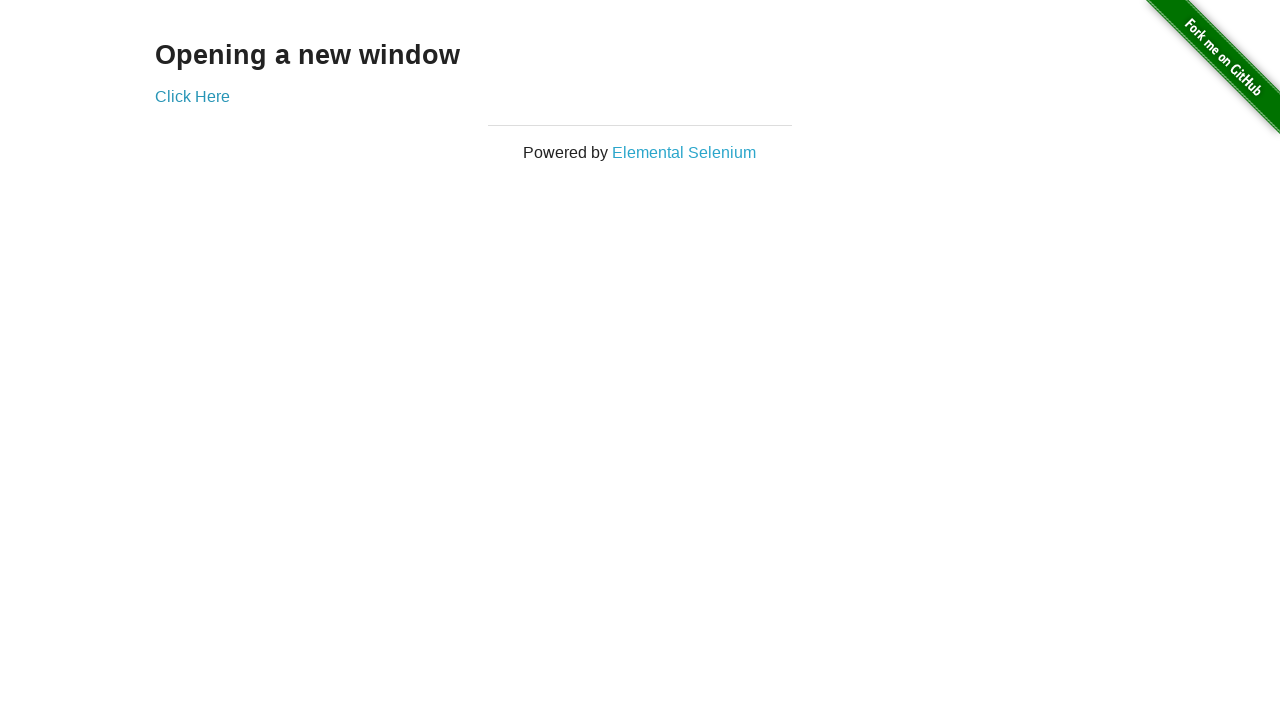